Tests JavaScript alert handling functionality including accepting alerts, dismissing confirm dialogs, and entering text in prompt dialogs on a demo automation site.

Starting URL: http://demo.automationtesting.in/Alerts.html

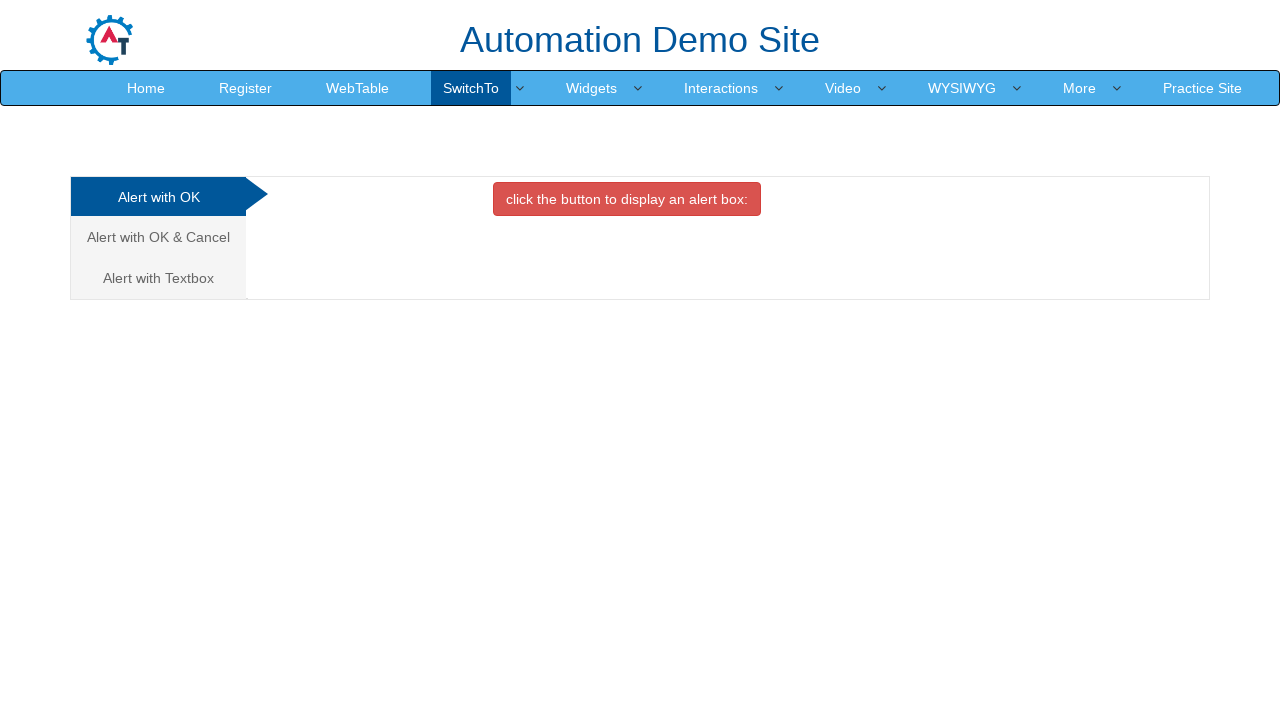

Clicked first Alert tab at (158, 197) on xpath=(//a[@class='analystic'])[1]
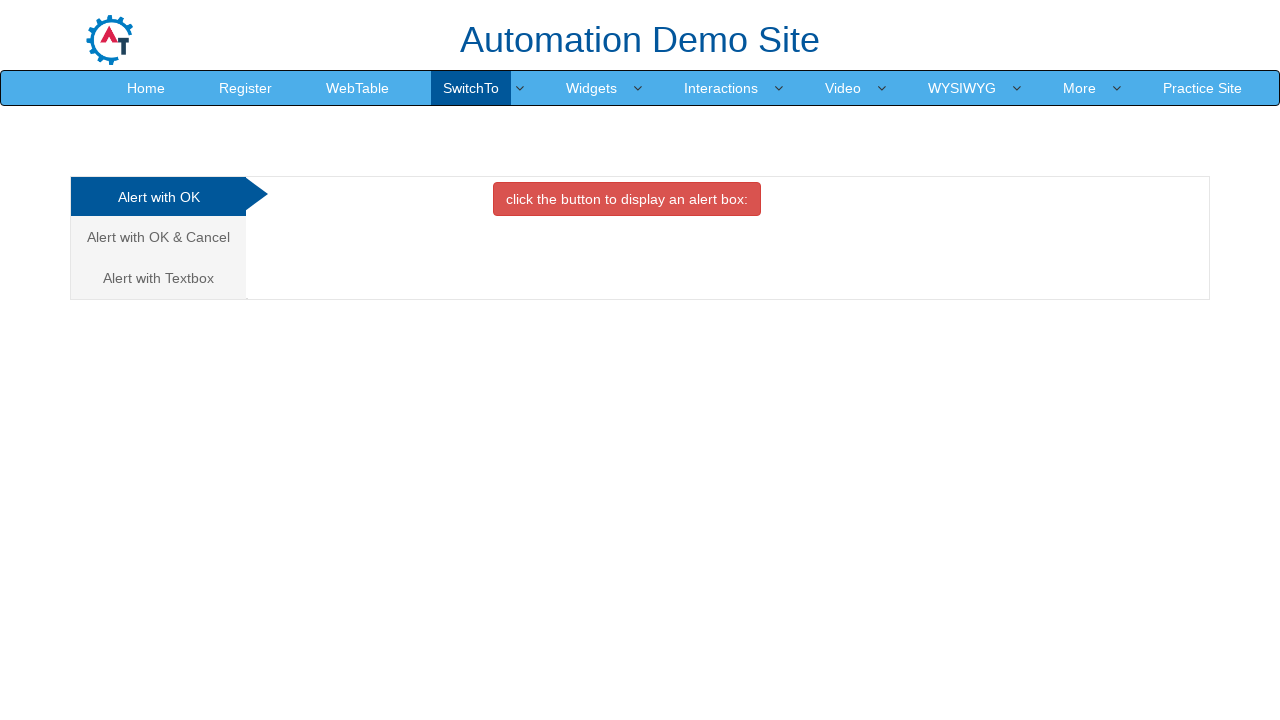

Set up dialog handler to accept alert
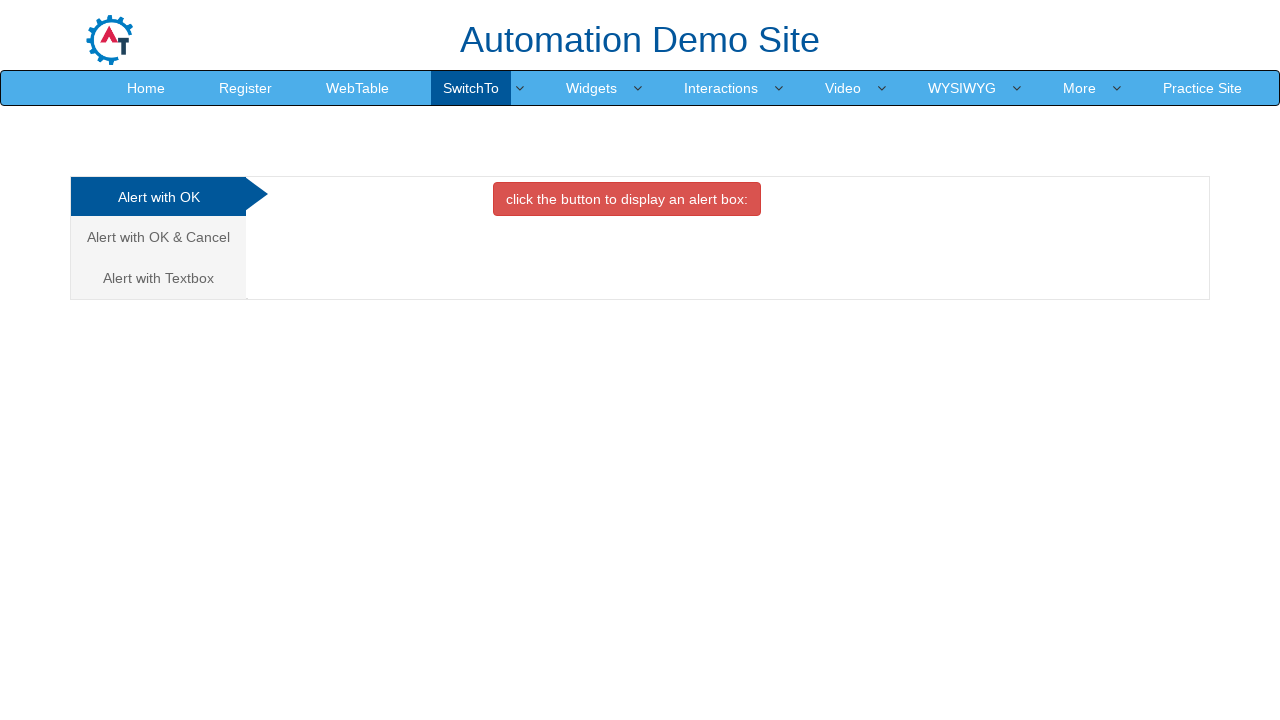

Clicked button to trigger alert box and accepted it at (627, 199) on xpath=(//button[@class='btn btn-danger'])
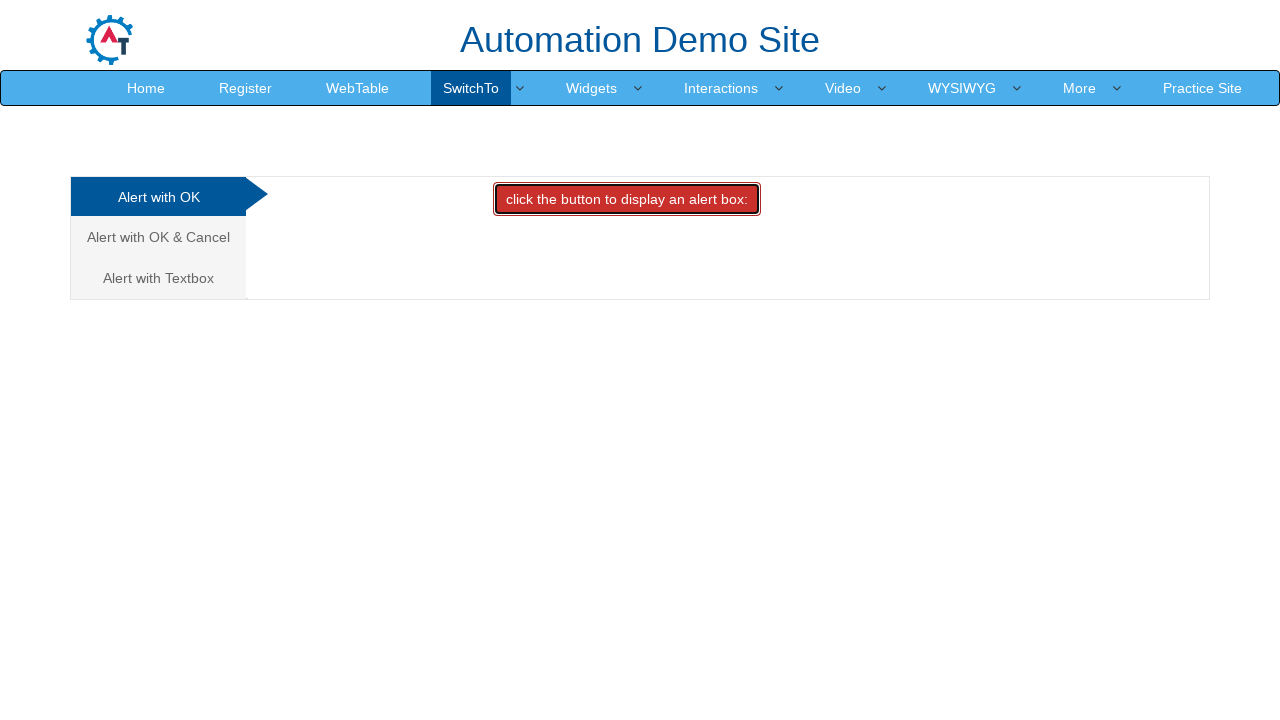

Clicked 'Alert with OK & Cancel' tab at (158, 237) on xpath=//*[text()='Alert with OK & Cancel ']
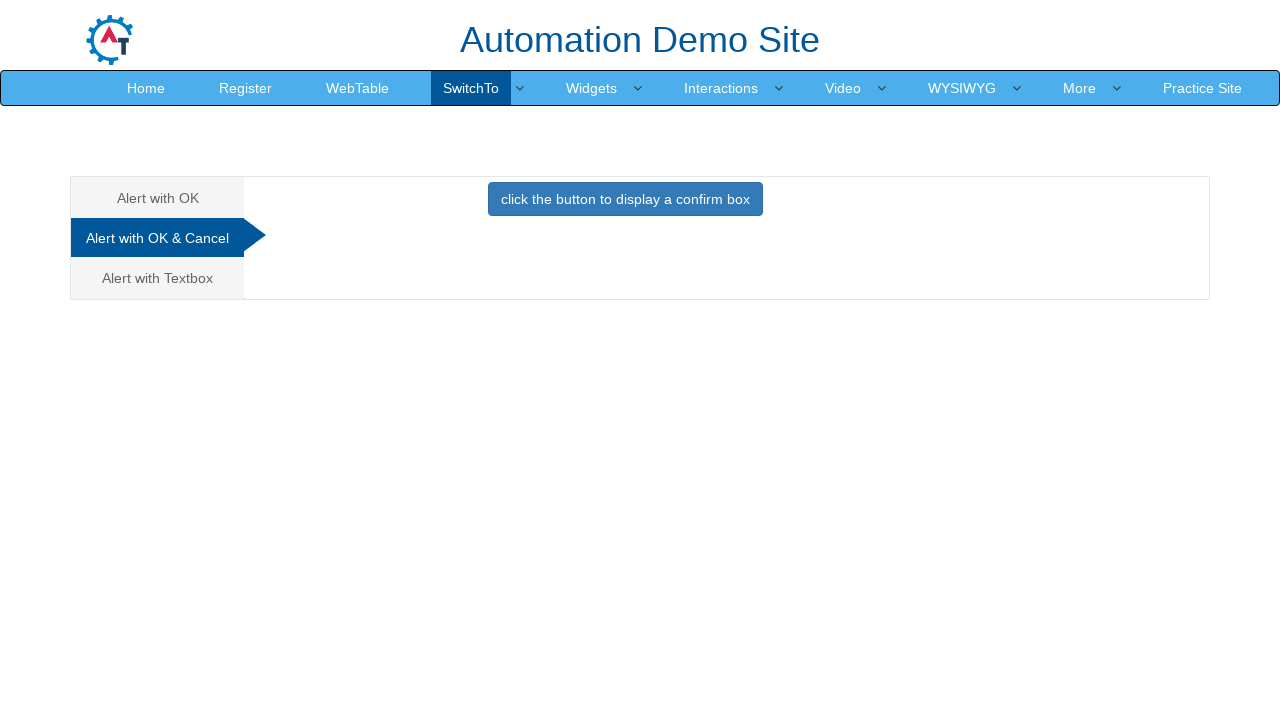

Set up dialog handler to dismiss confirm dialog
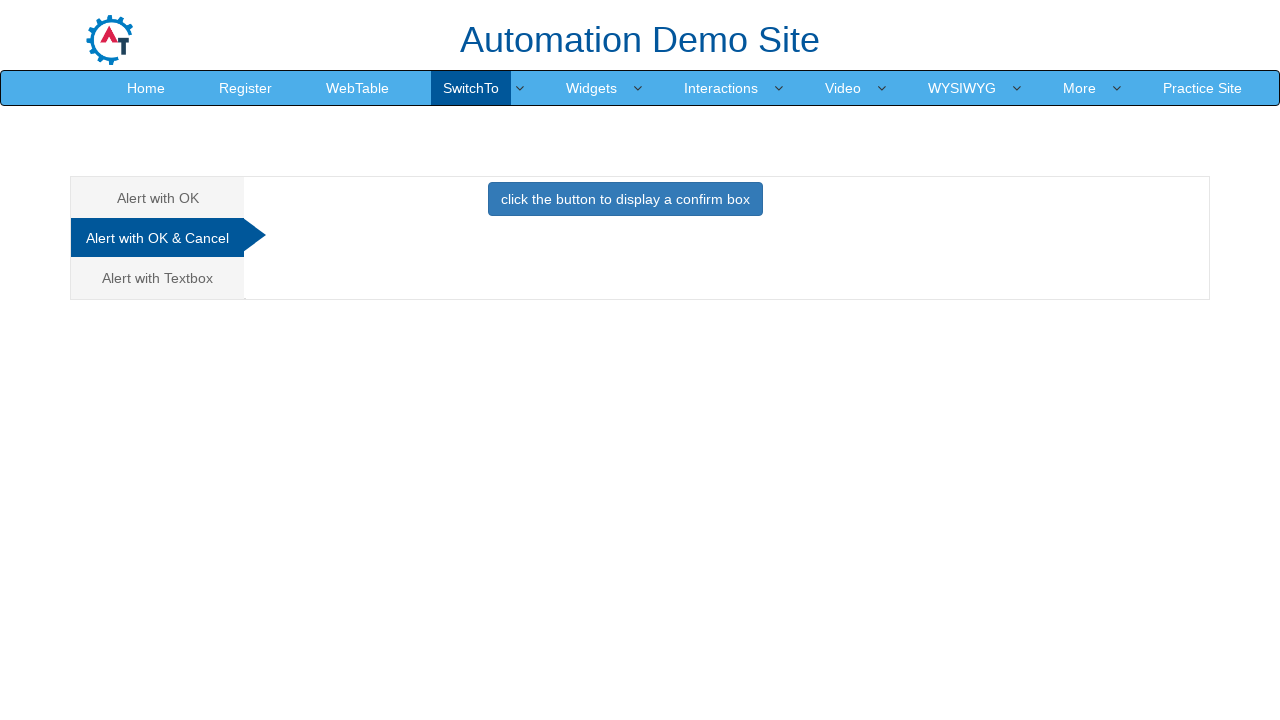

Clicked button to display confirm box and dismissed it at (625, 199) on xpath=//*[text()='click the button to display a confirm box ']
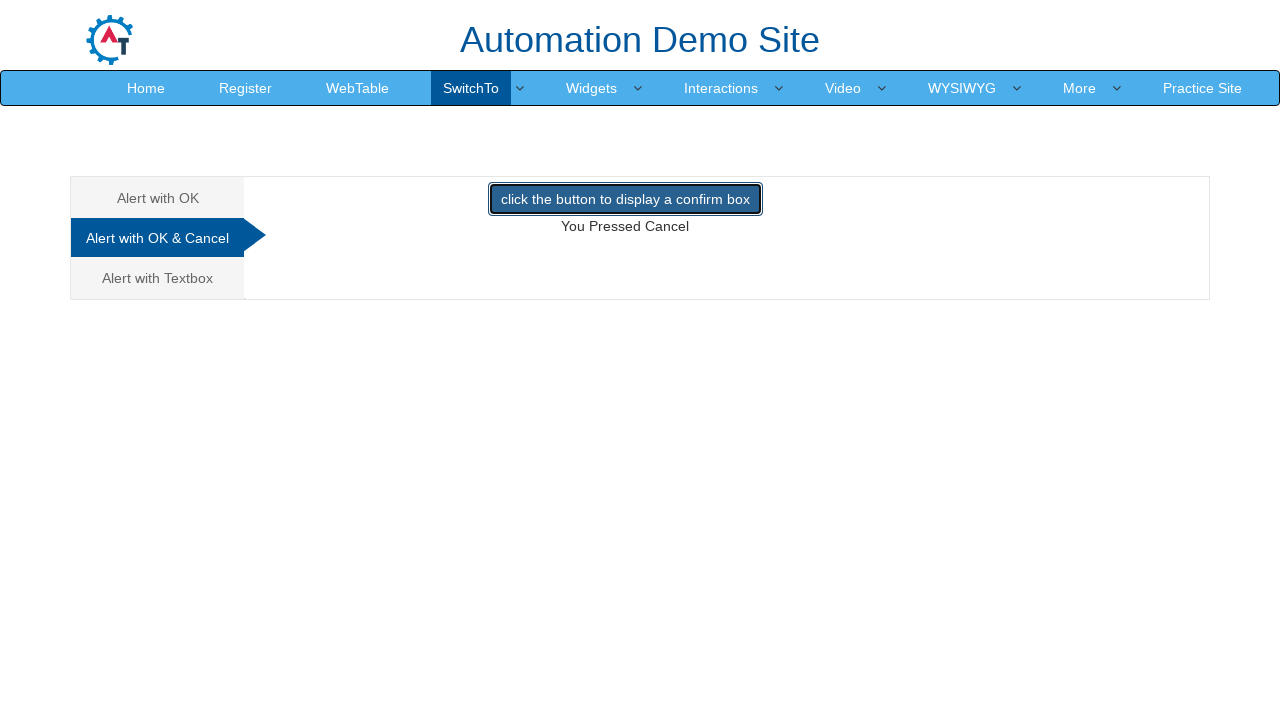

Clicked 'Alert with Textbox' tab at (158, 278) on xpath=//*[text()='Alert with Textbox ']
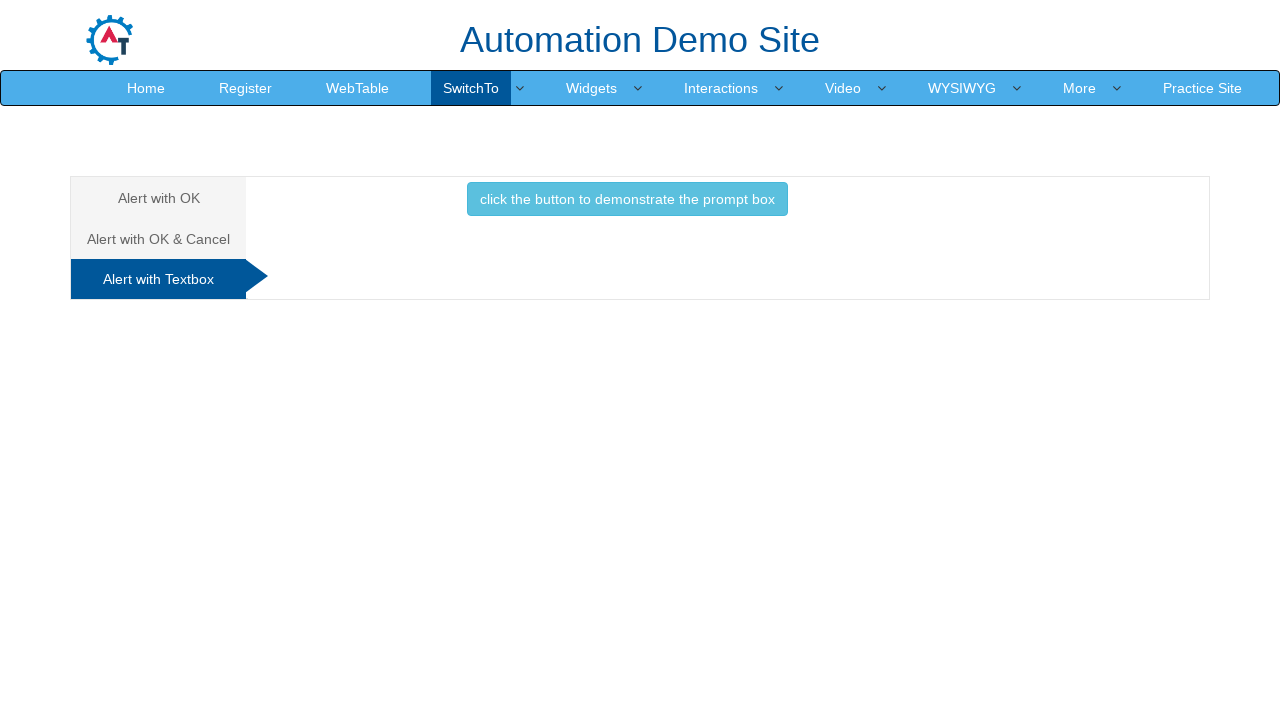

Set up dialog handler to enter 'Zeynep' in prompt and accept
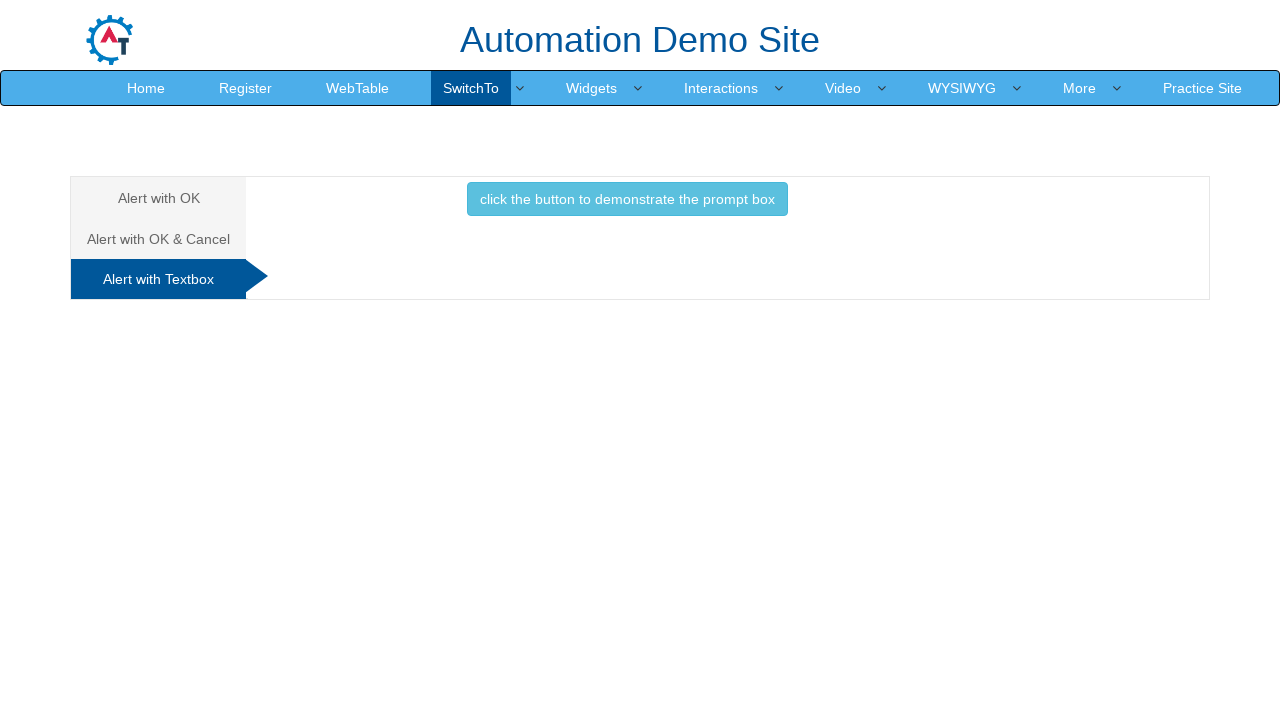

Clicked button to demonstrate prompt box and entered text 'Zeynep' at (627, 199) on xpath=//*[text()='click the button to demonstrate the prompt box ']
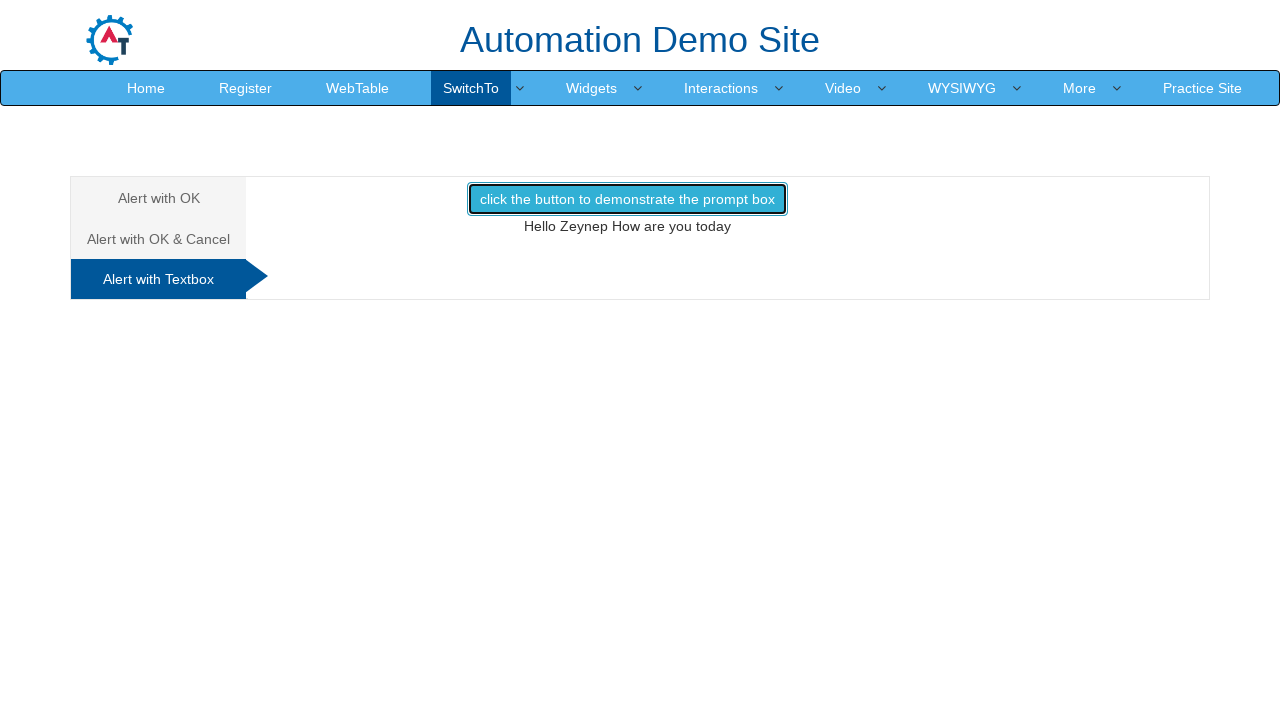

Verified result message 'Hello Zeynep' appeared
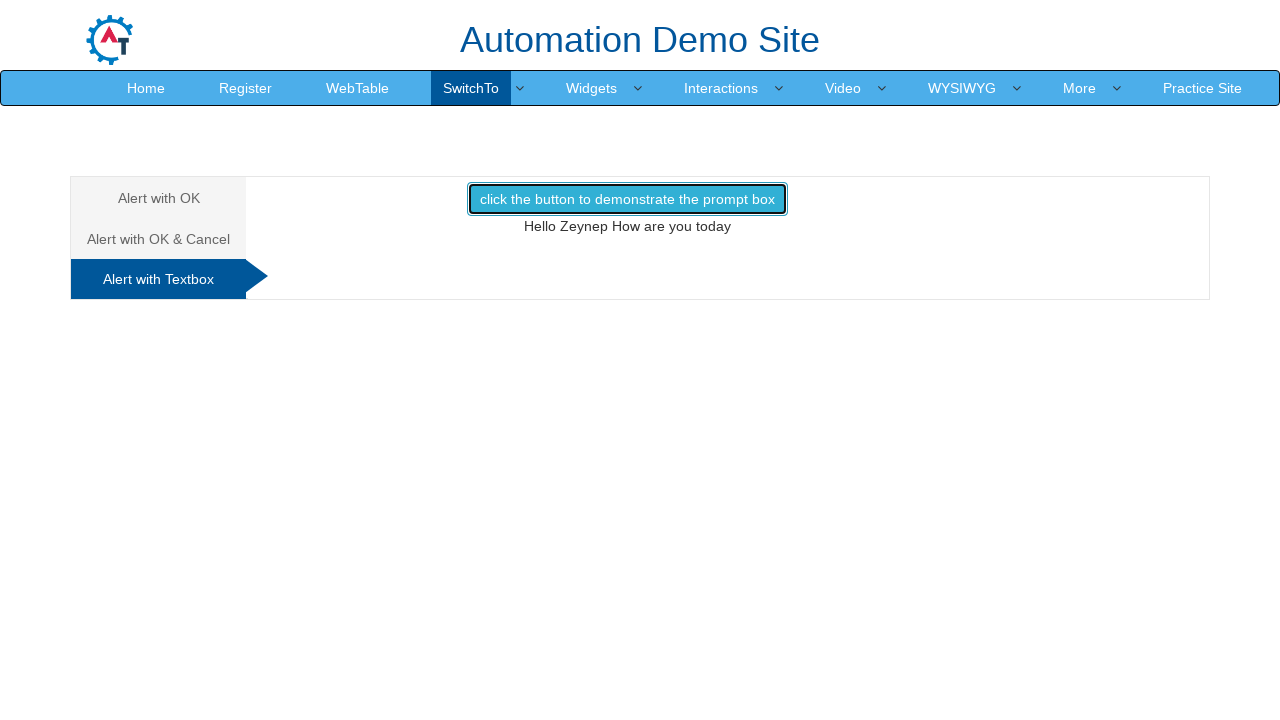

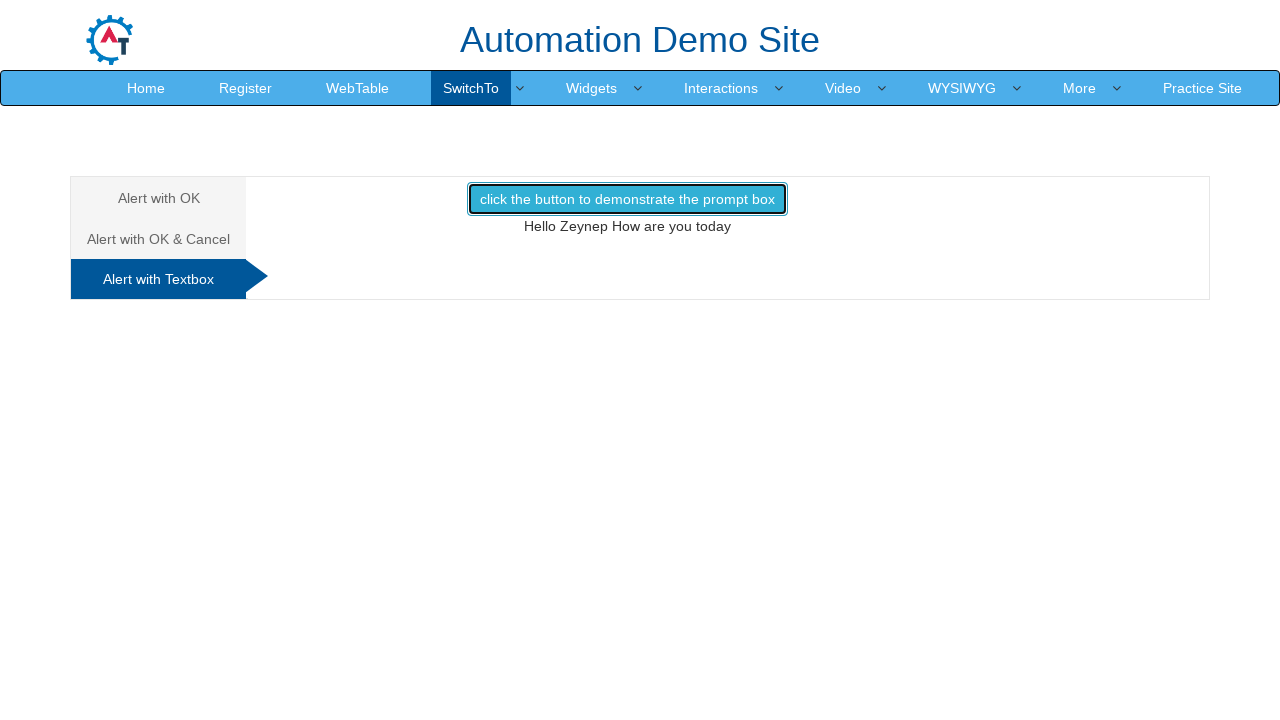